Tests page scrolling functionality by scrolling the window down, then scrolling within a fixed-header table element, and verifying the table data loads correctly

Starting URL: https://rahulshettyacademy.com/AutomationPractice/

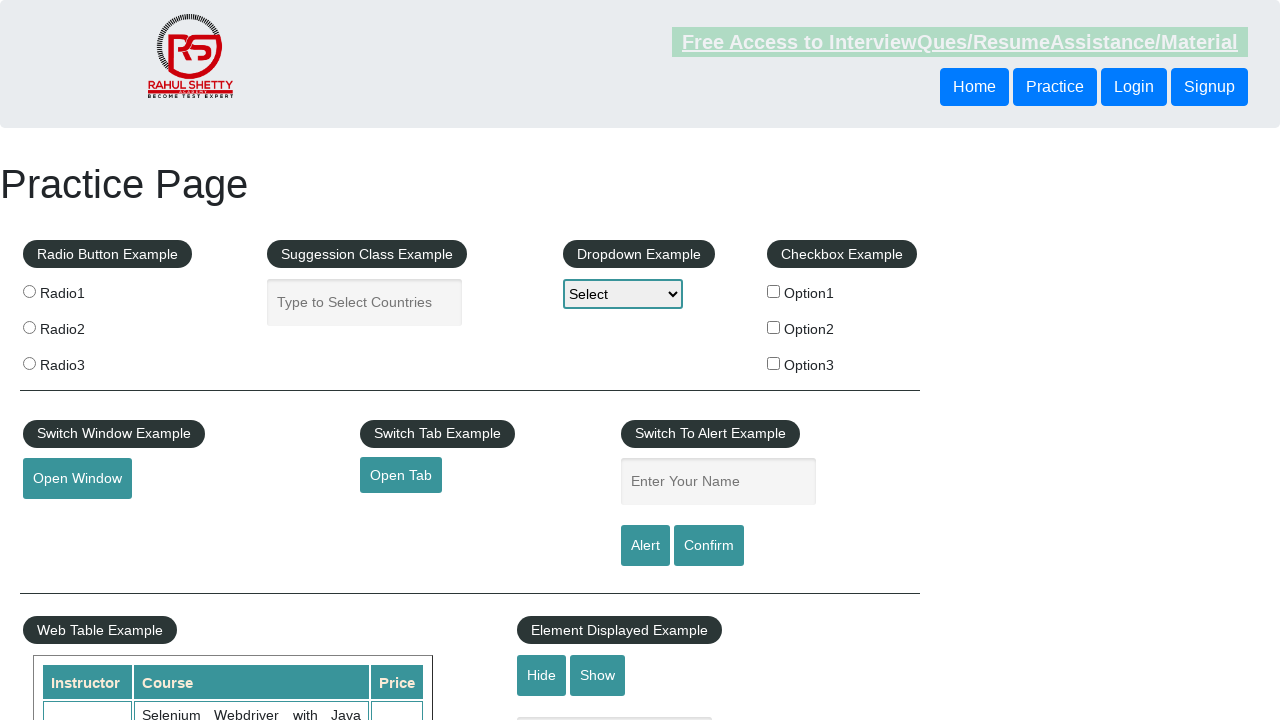

Scrolled window down by 500 pixels
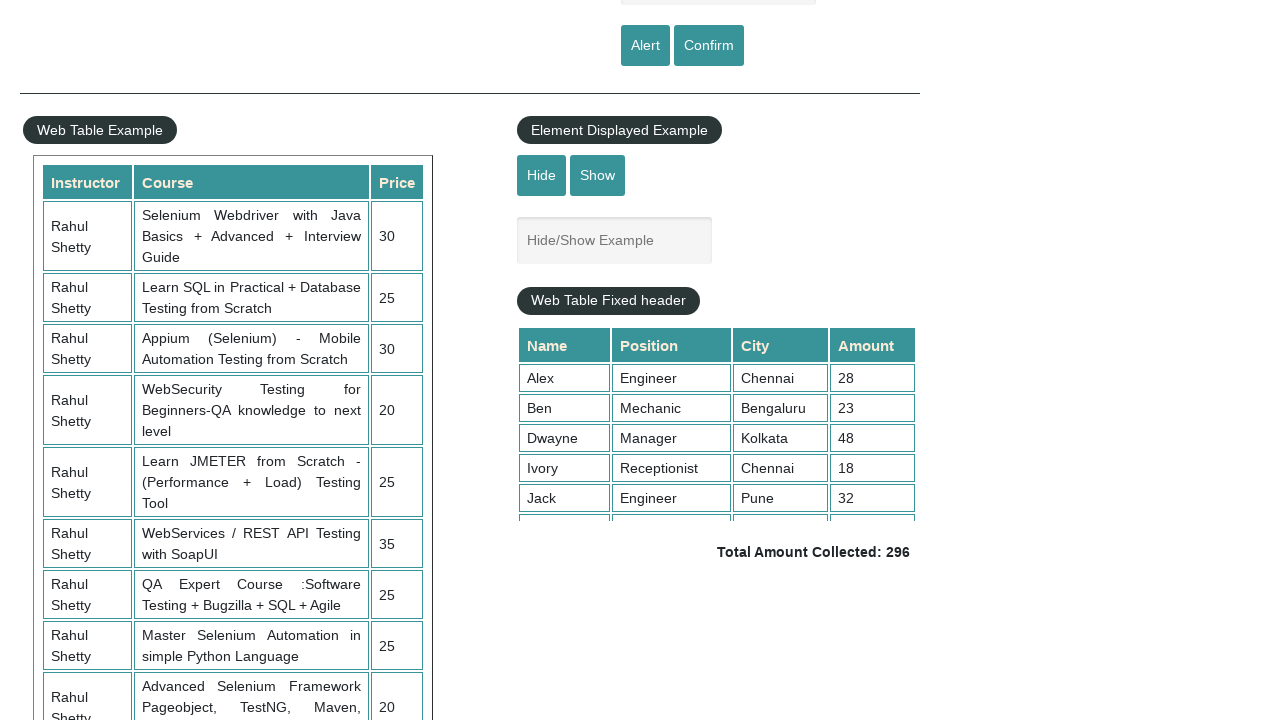

Waited 1000ms for scroll animation to complete
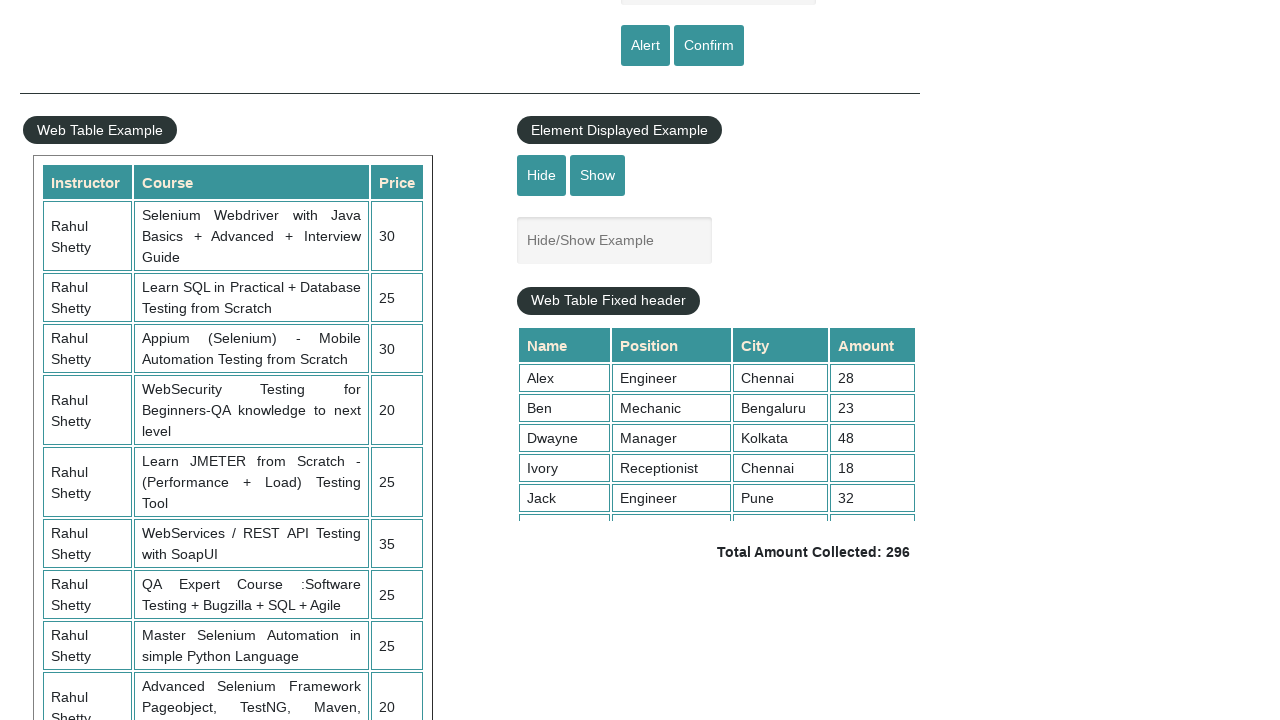

Scrolled fixed-header table element down by 500 pixels
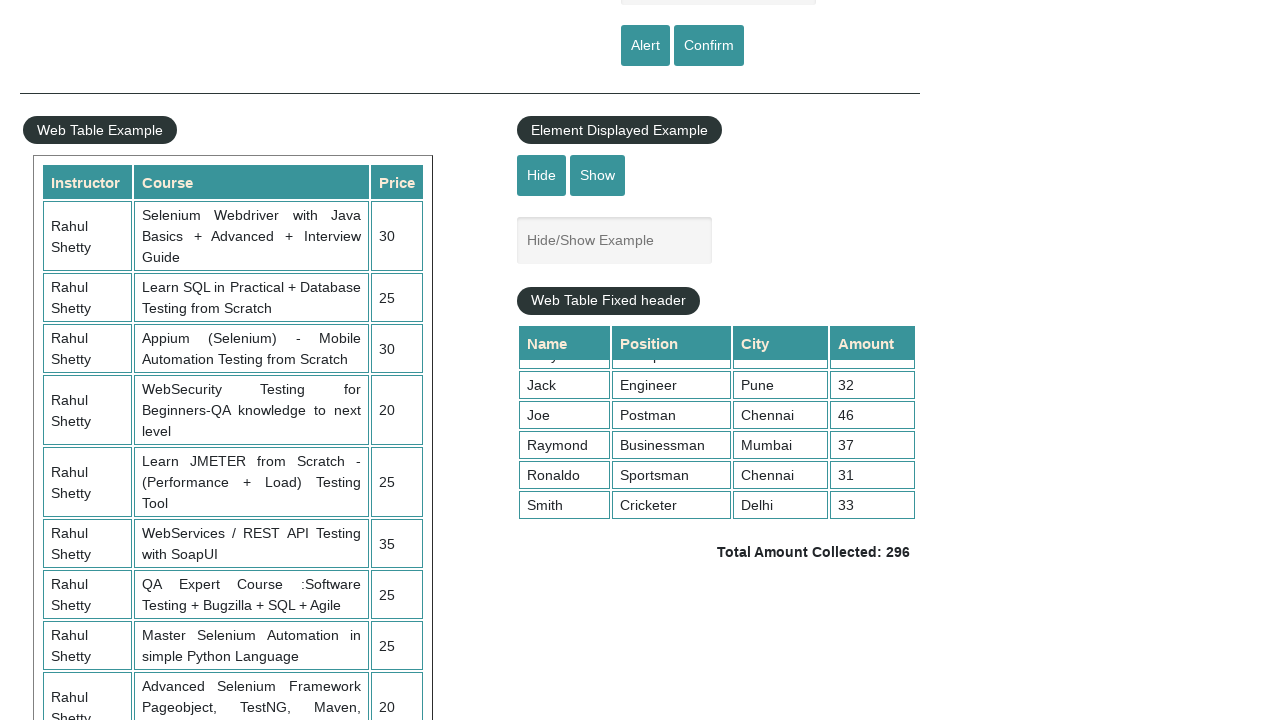

Table data loaded and product cells became visible
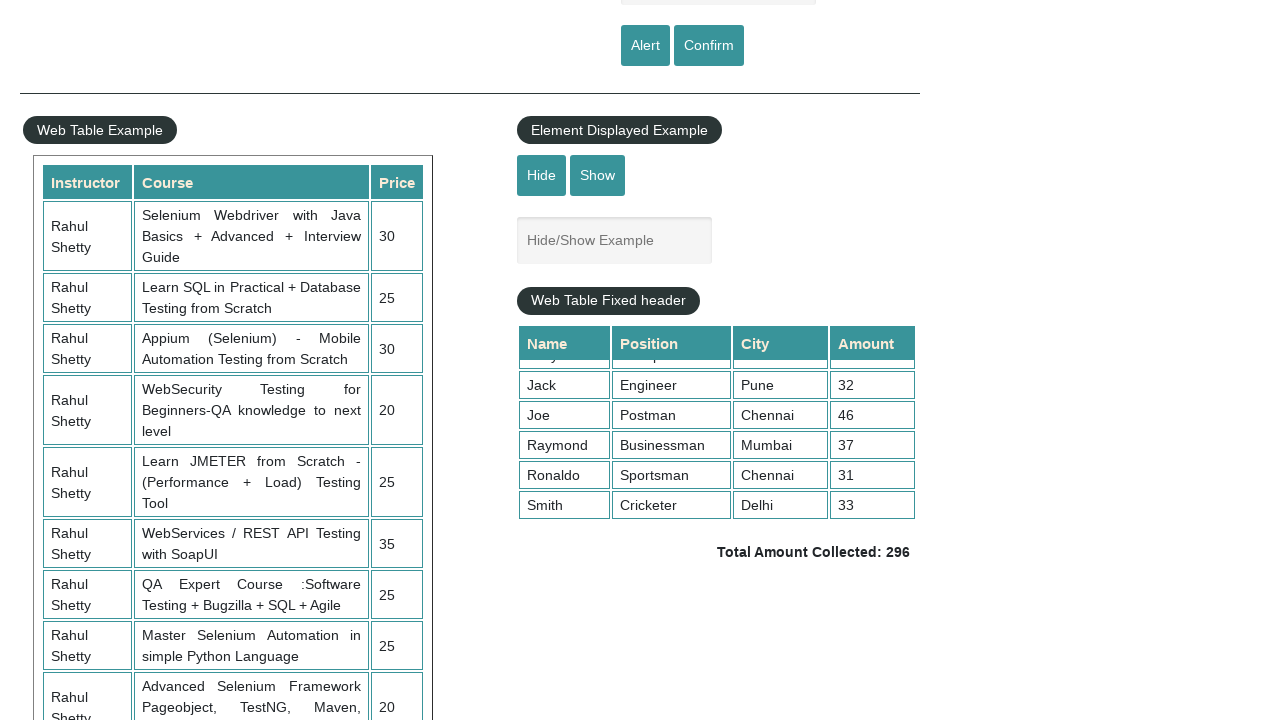

Total amount element verified and visible
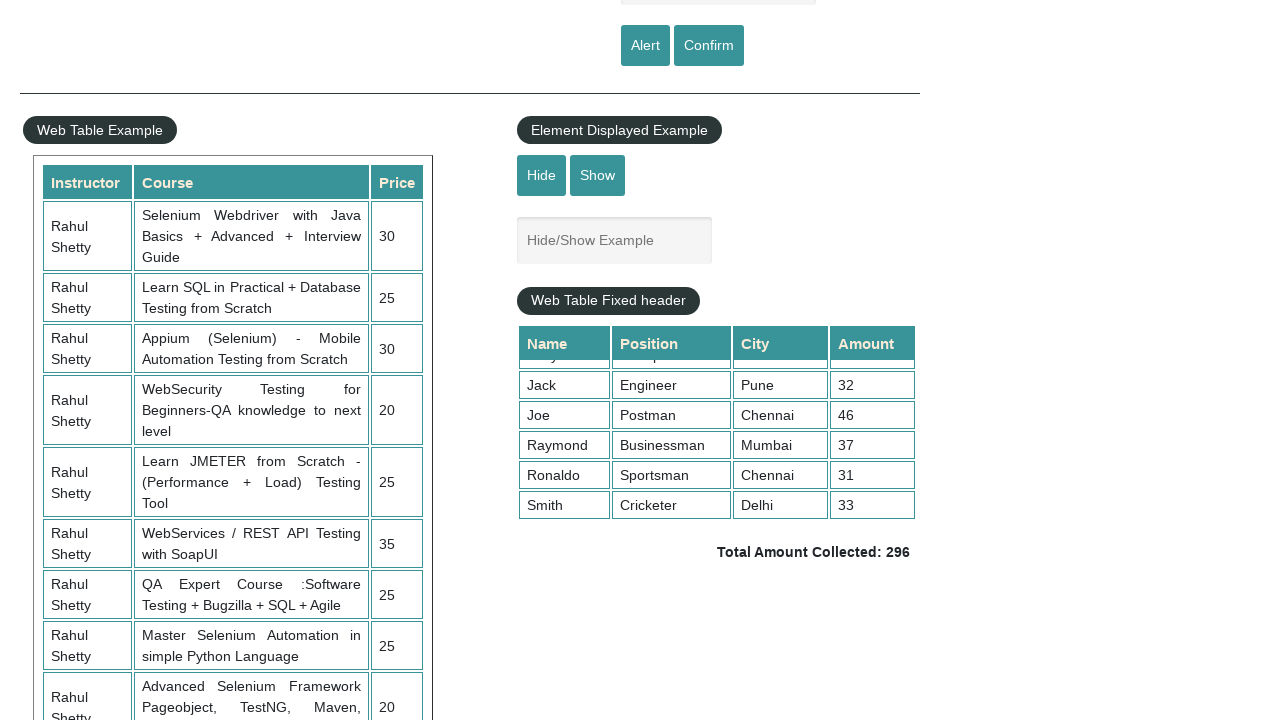

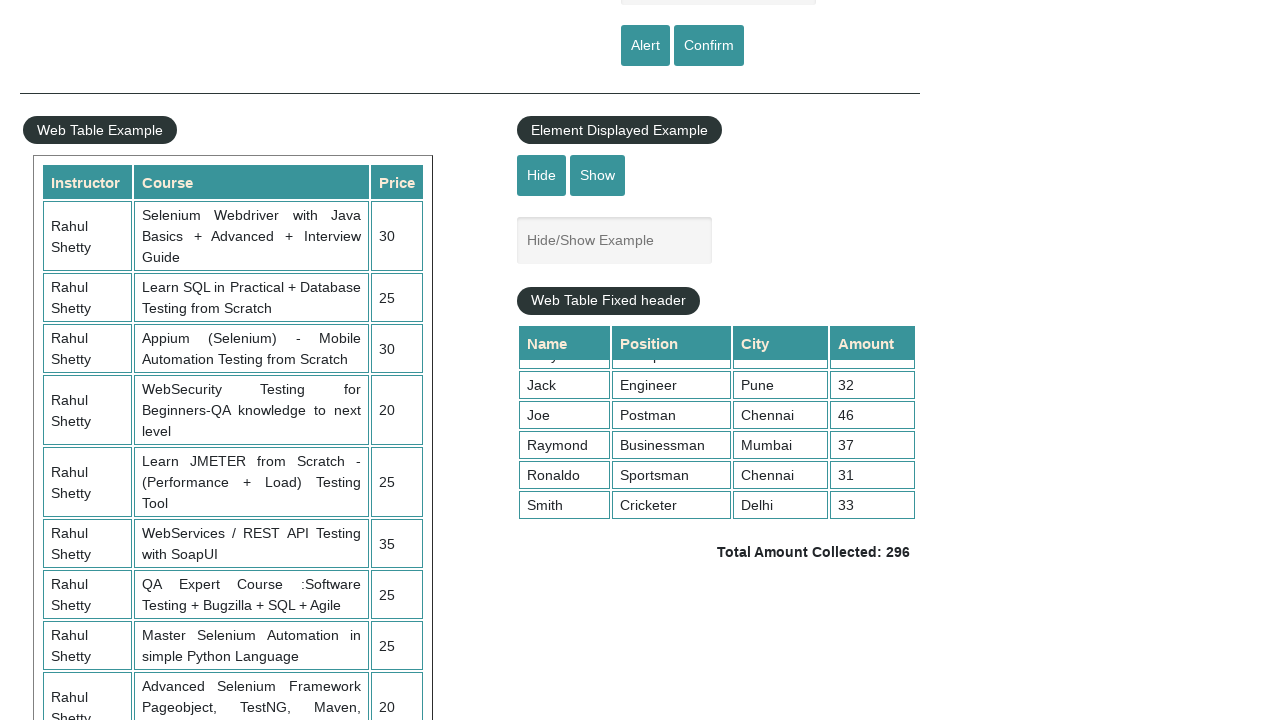